Navigates to PrivatBank website and clicks on the exchange rates button to view EUR and USD currency rates

Starting URL: https://privatbank.ua/

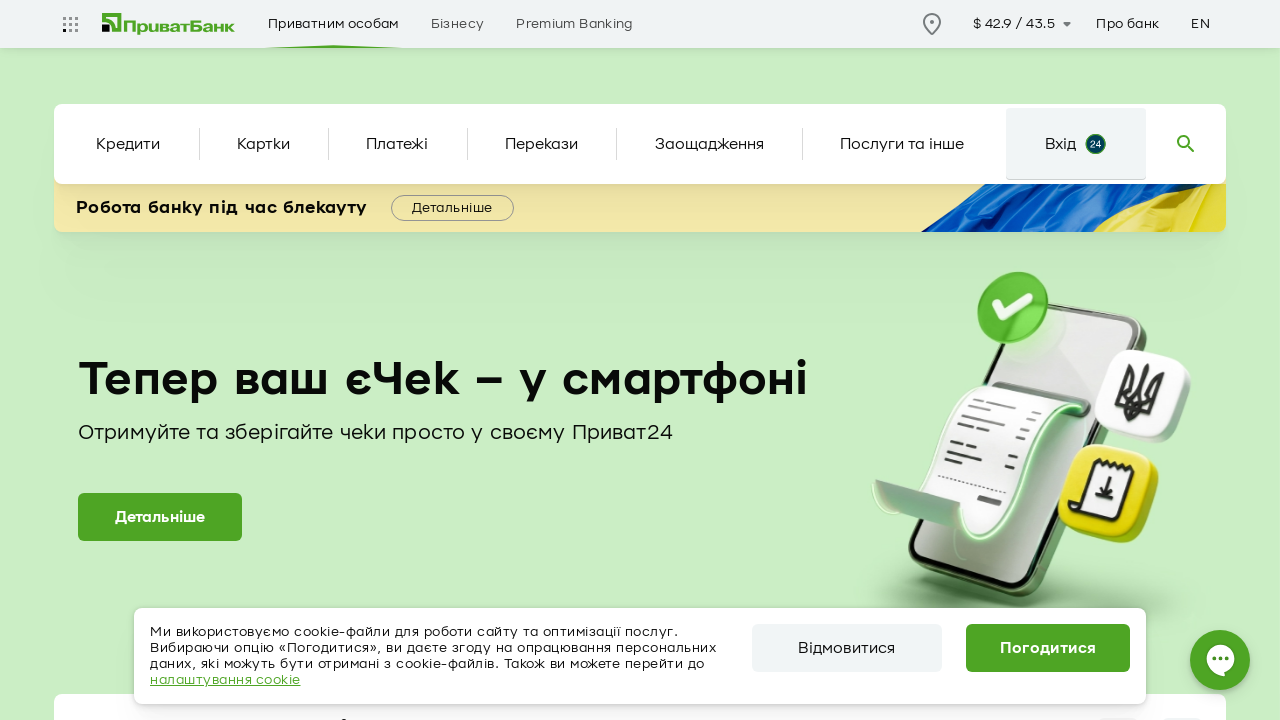

Clicked on the exchange rates button to reveal currency rates at (1020, 24) on li.desctop.exchangeRate button.btn.exchange-rate
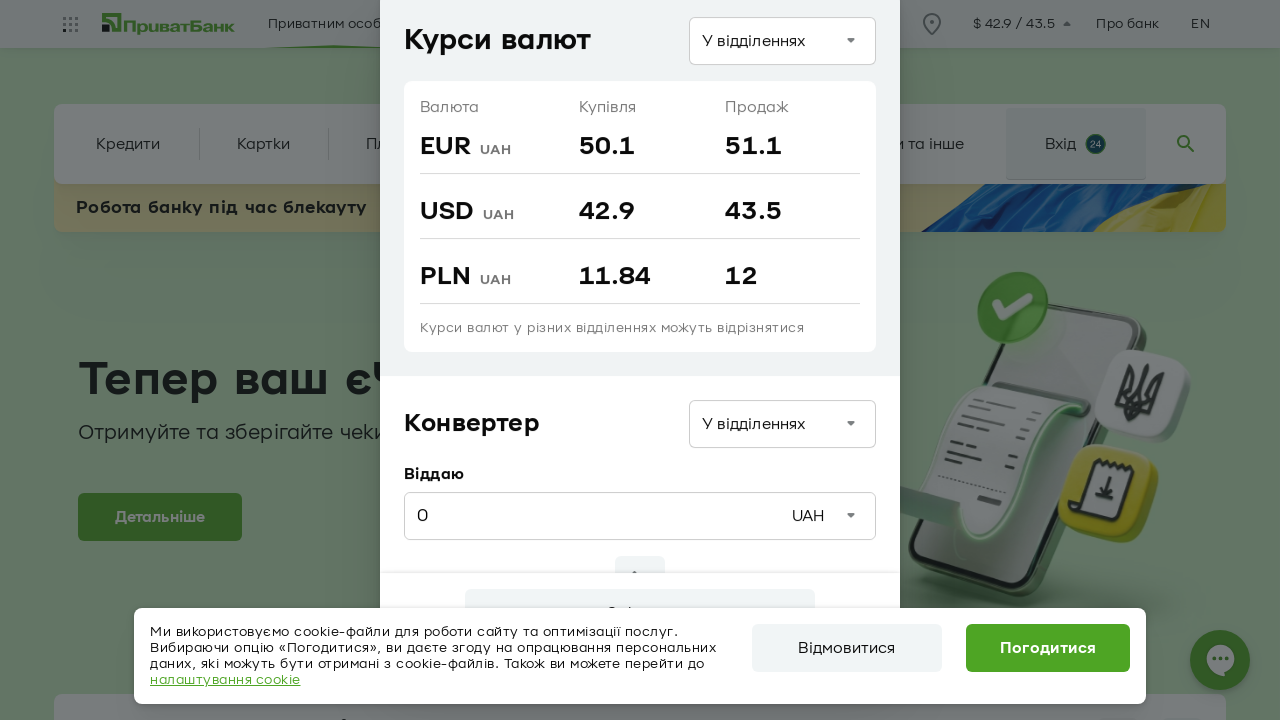

EUR exchange rate element loaded
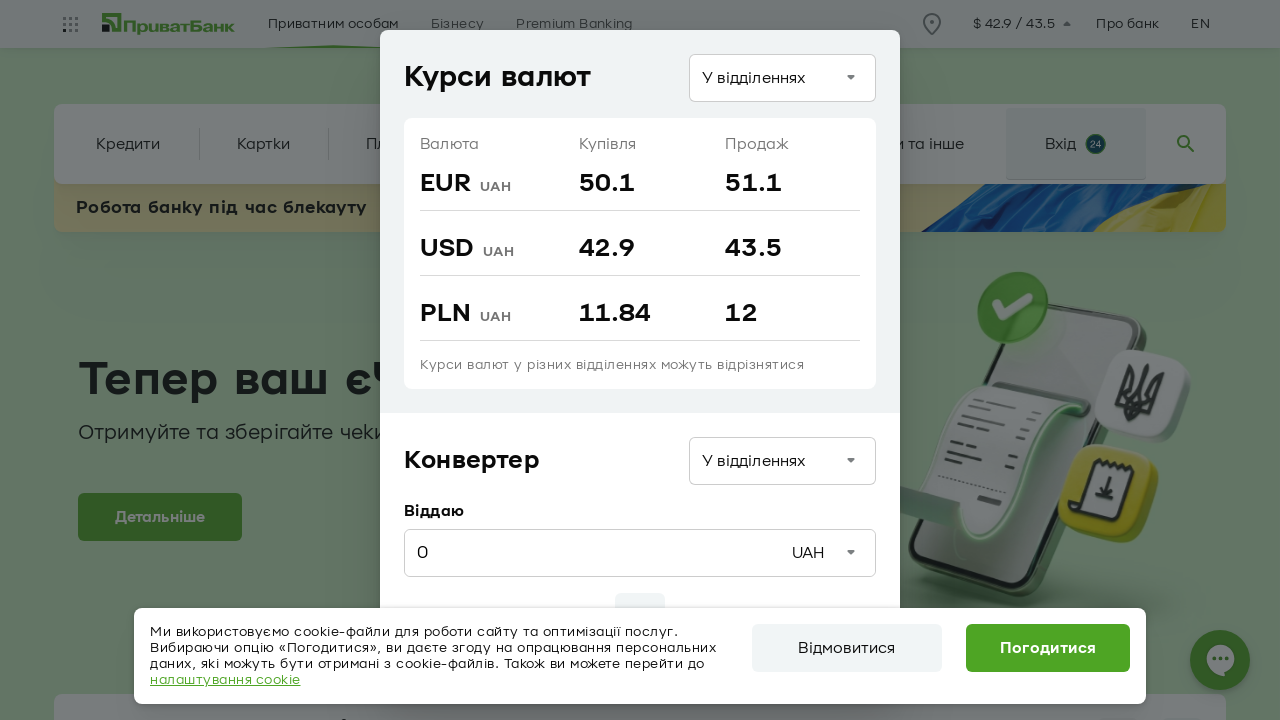

USD exchange rate element loaded
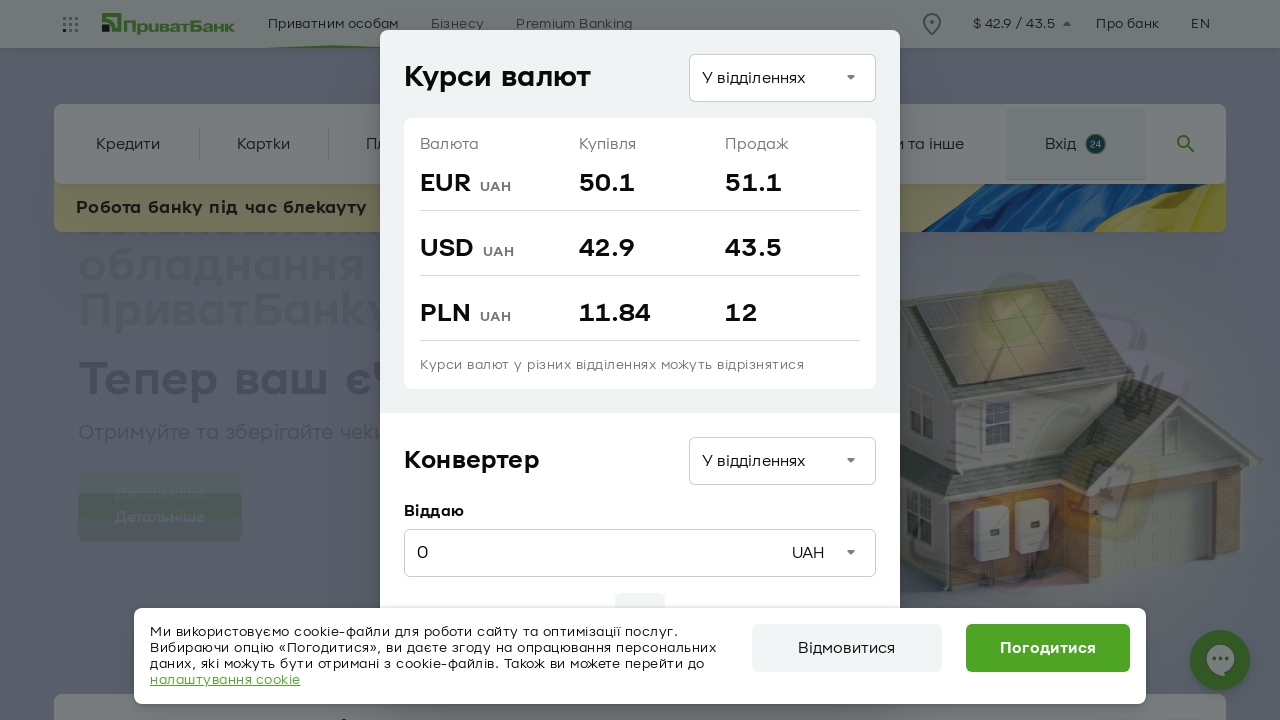

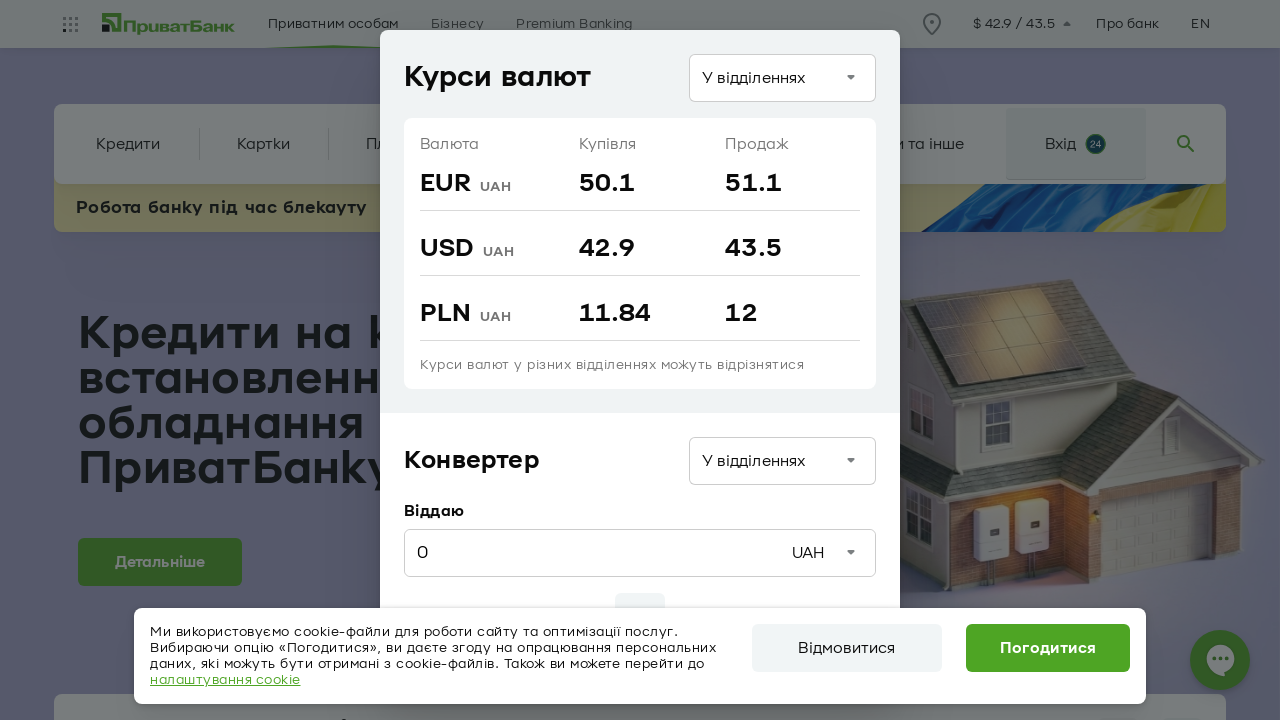